Simple smoke test that navigates to the LH Systems website homepage and verifies the page loads successfully.

Starting URL: https://www.lhsystems.com

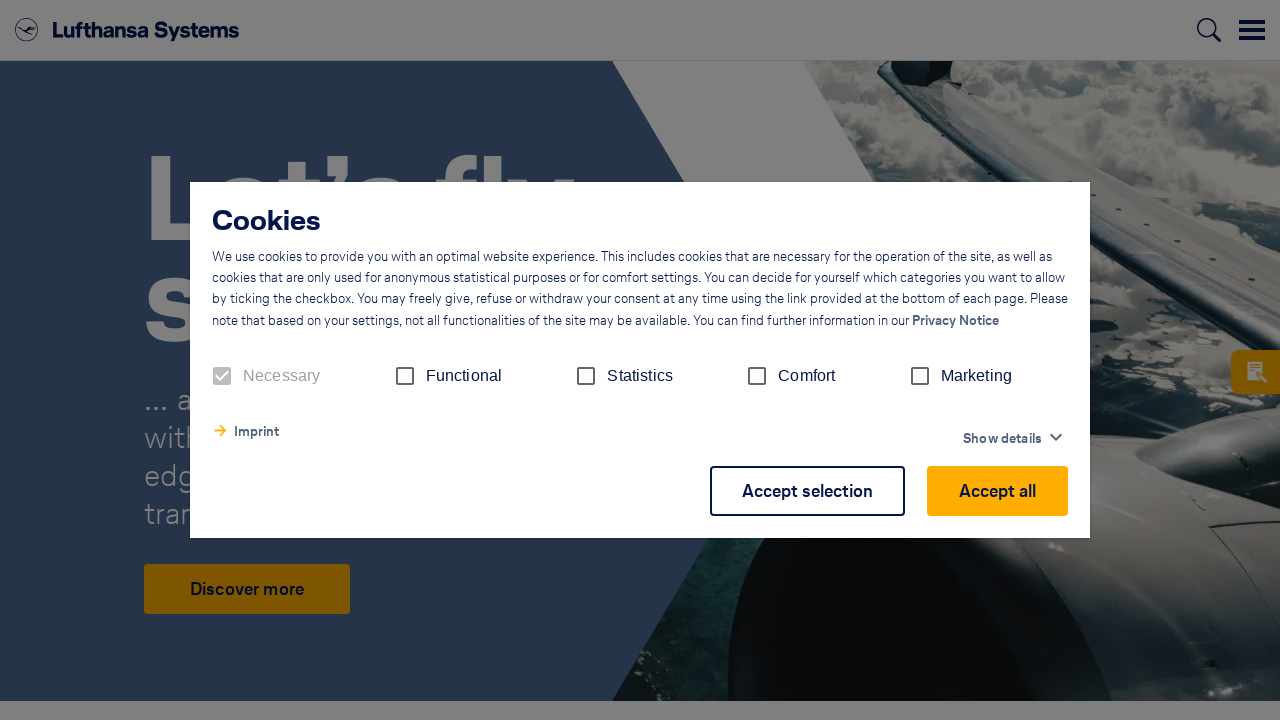

Navigated to LH Systems homepage at https://www.lhsystems.com
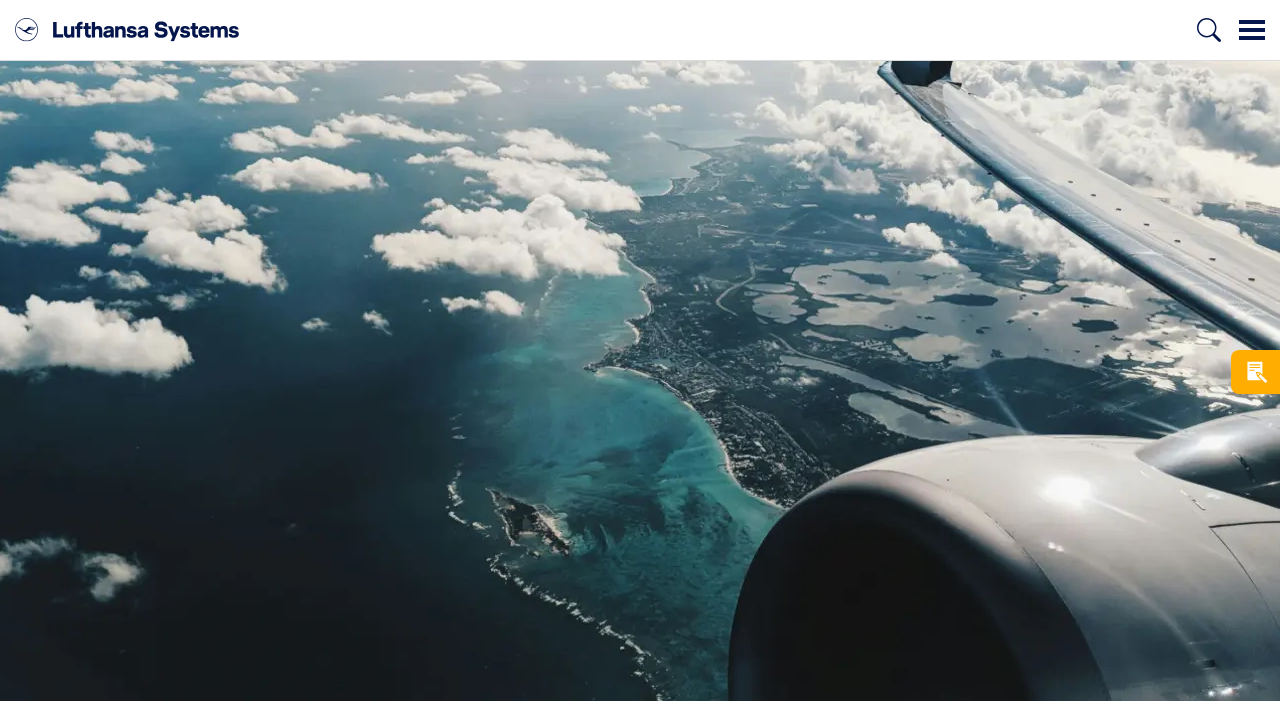

Page DOM content fully loaded
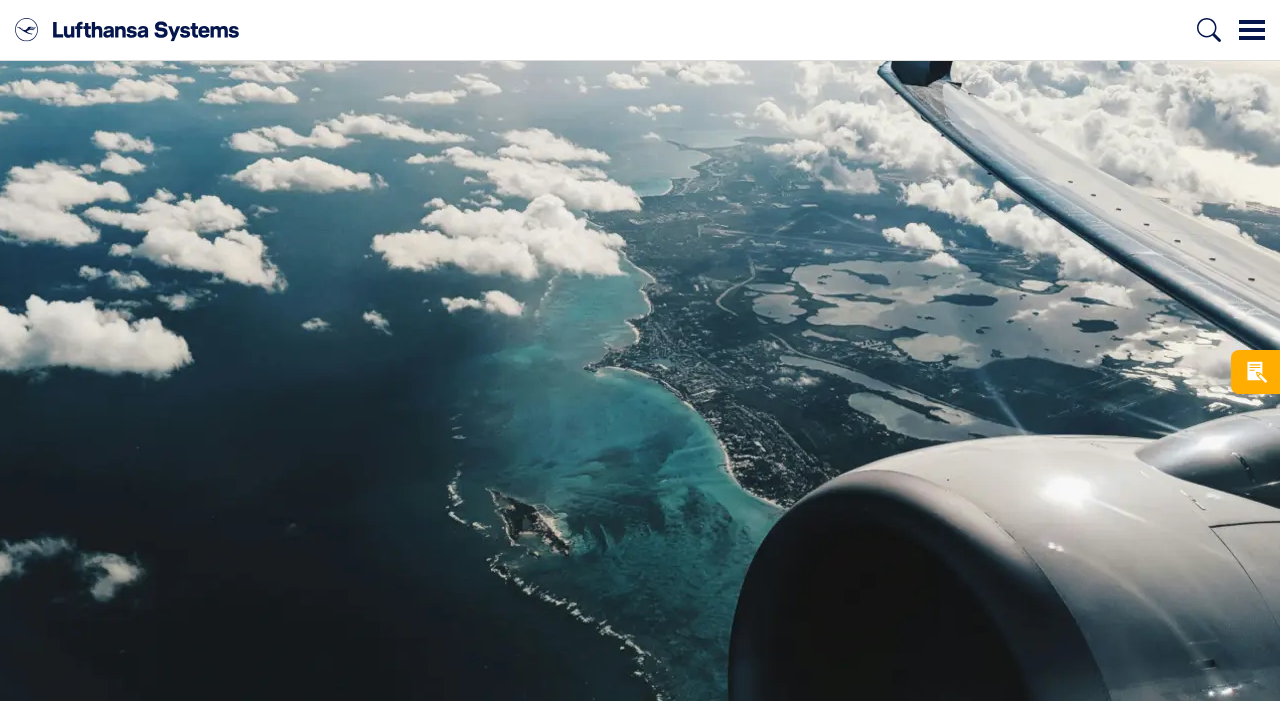

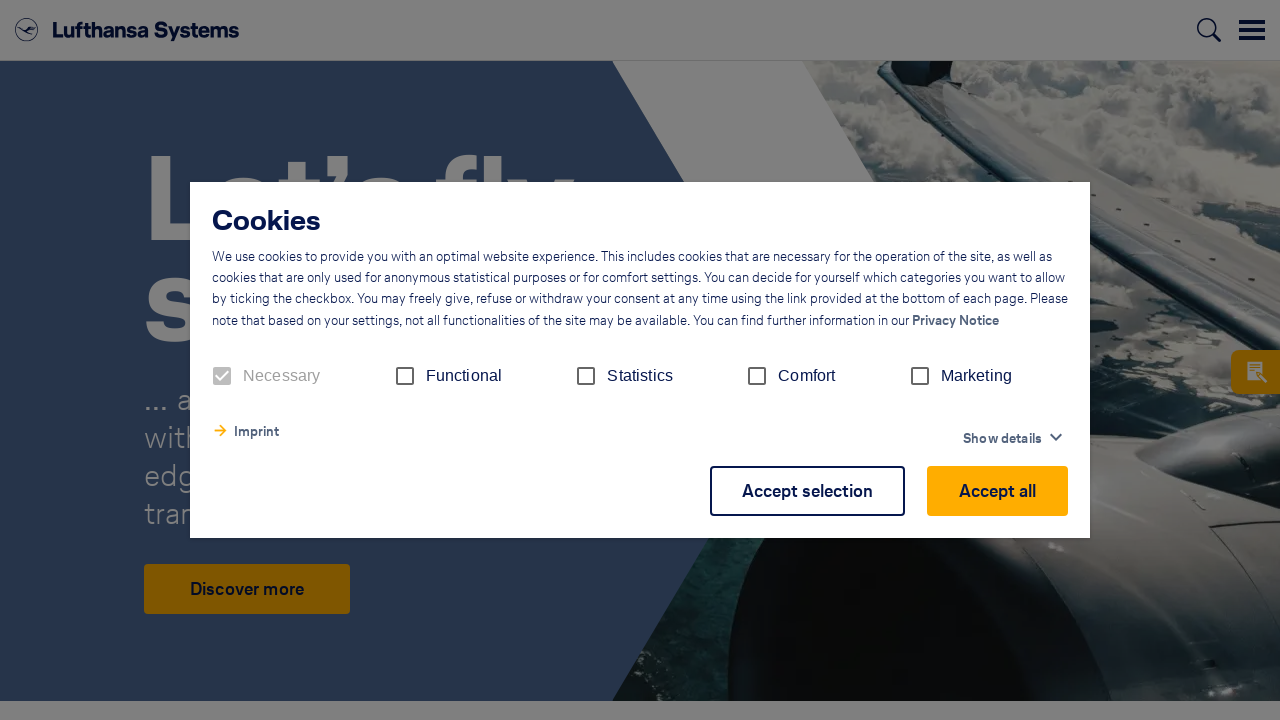